Tests product search and add-to-cart functionality on an e-commerce practice site by searching for "ca", verifying 4 products are visible, clicking add to cart on the third product, and adding Cashews to cart.

Starting URL: https://rahulshettyacademy.com/seleniumPractise/#/

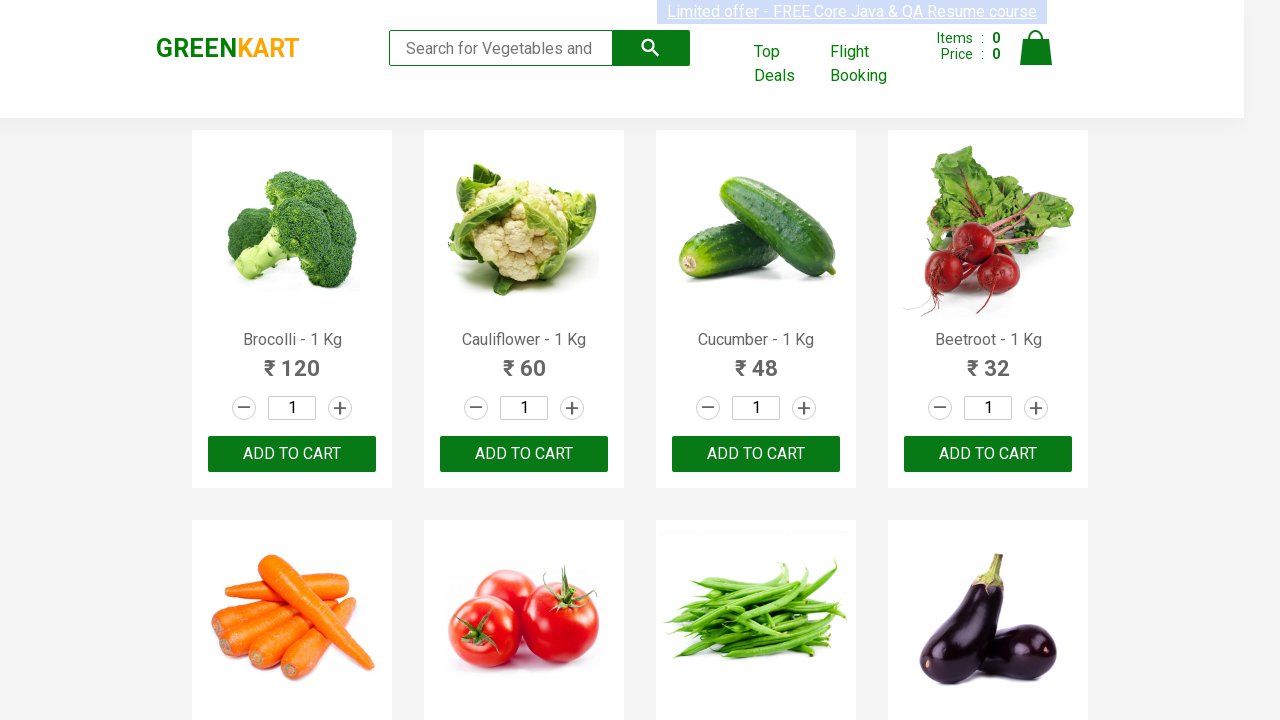

Filled search box with 'ca' on .search-keyword
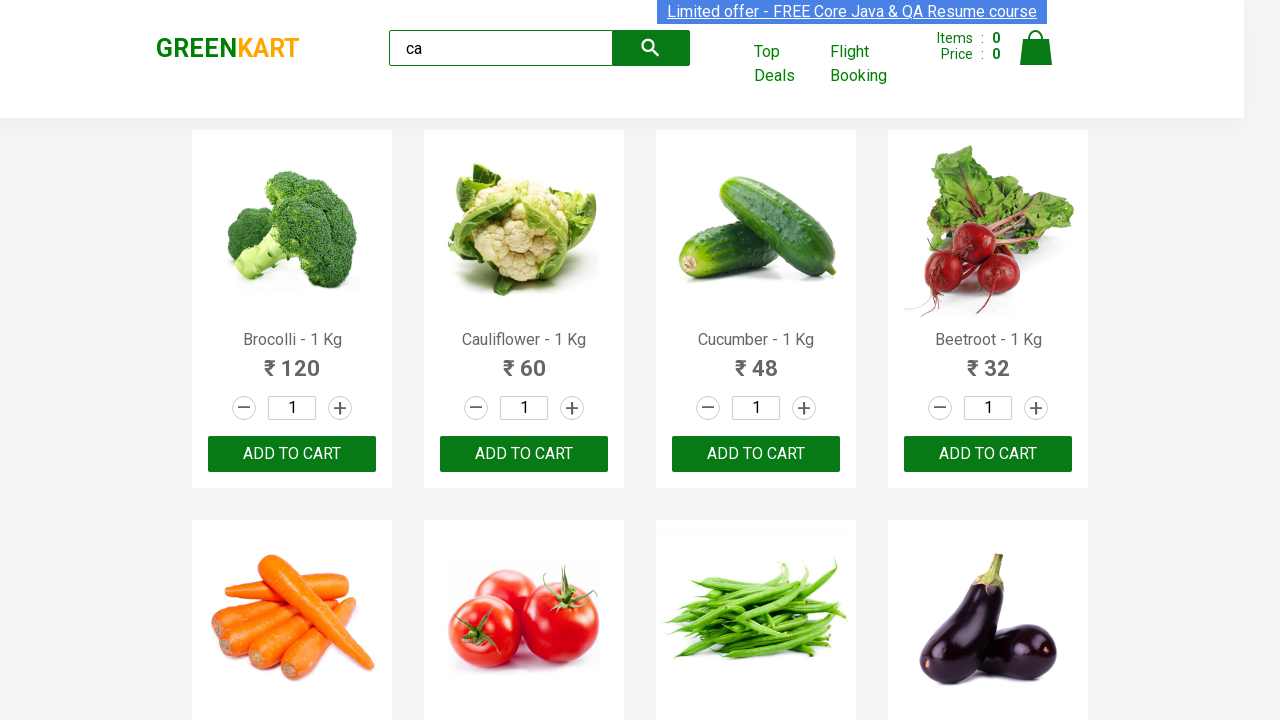

Waited for products to become visible
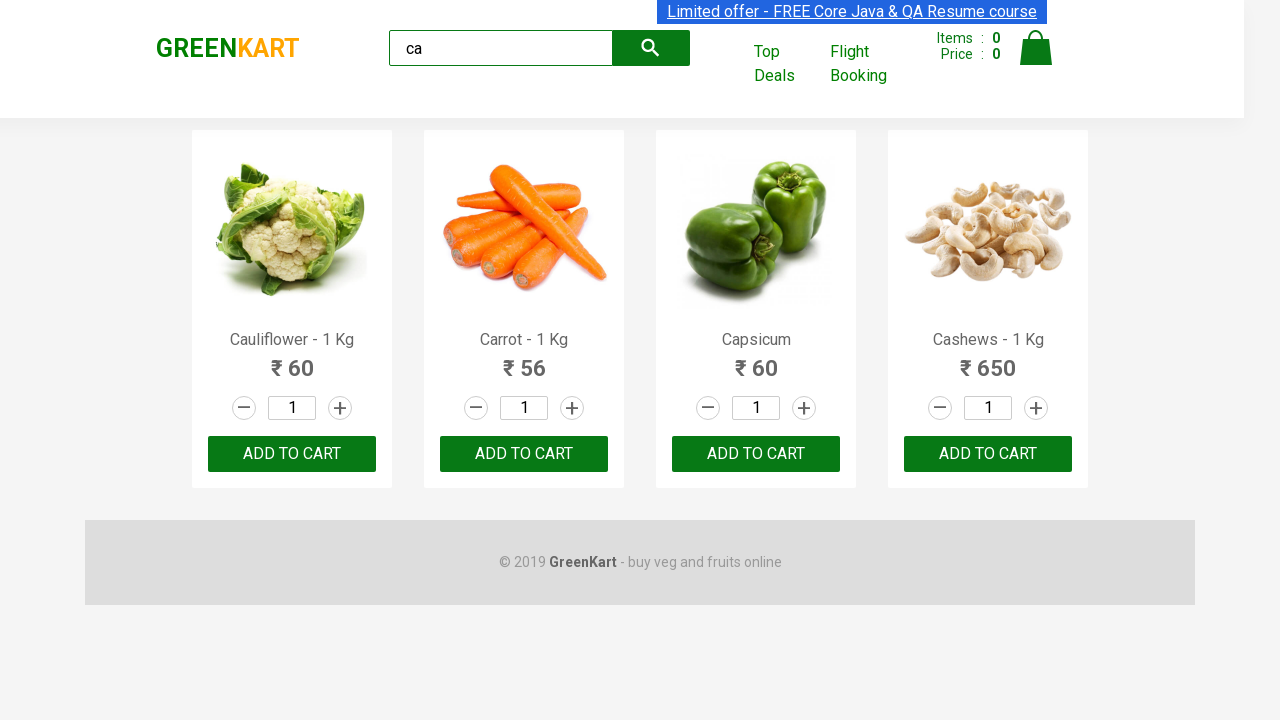

Clicked ADD TO CART button on the third product at (756, 454) on .products .product >> nth=2 >> text=ADD TO CART
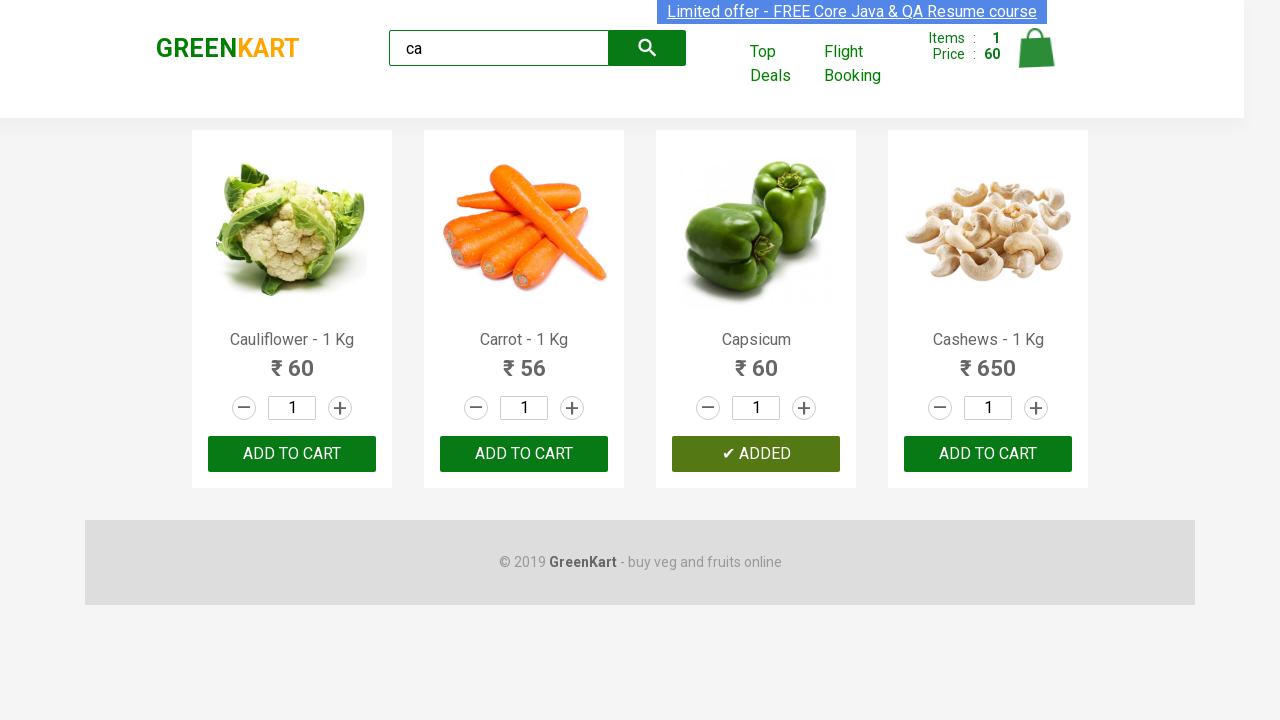

Retrieved product count: 4 products found
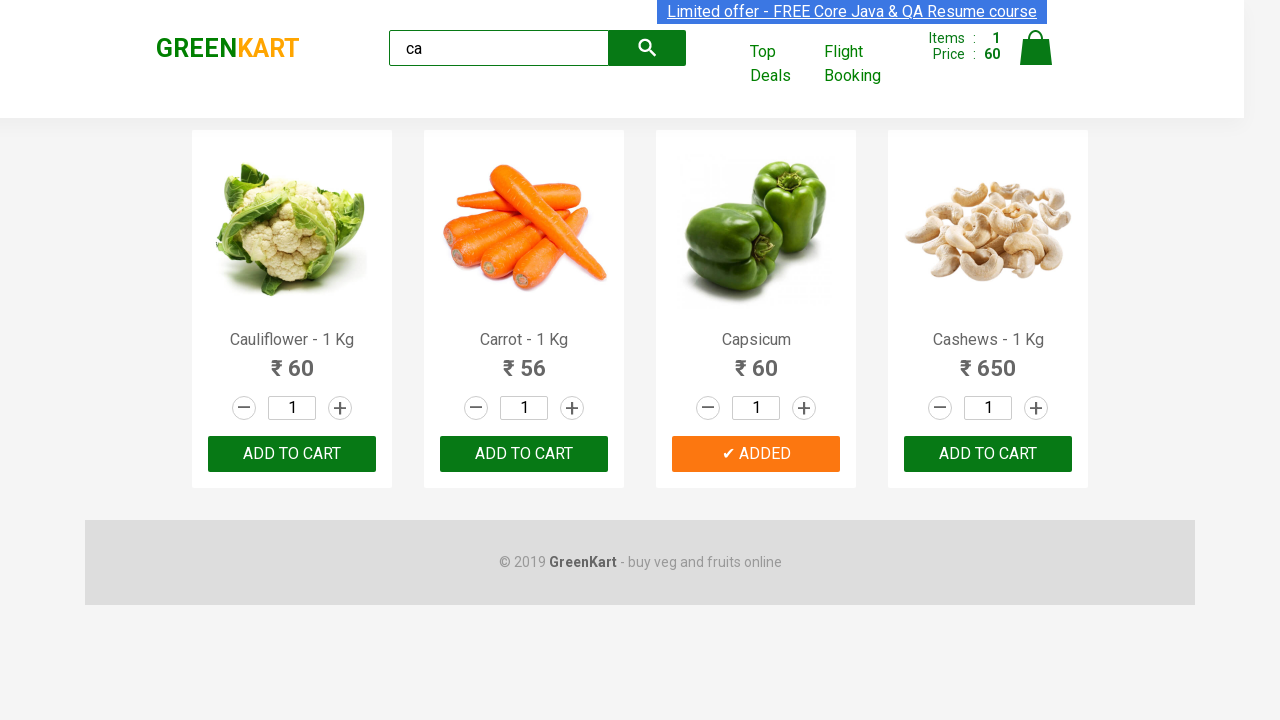

Retrieved product name: Cauliflower - 1 Kg
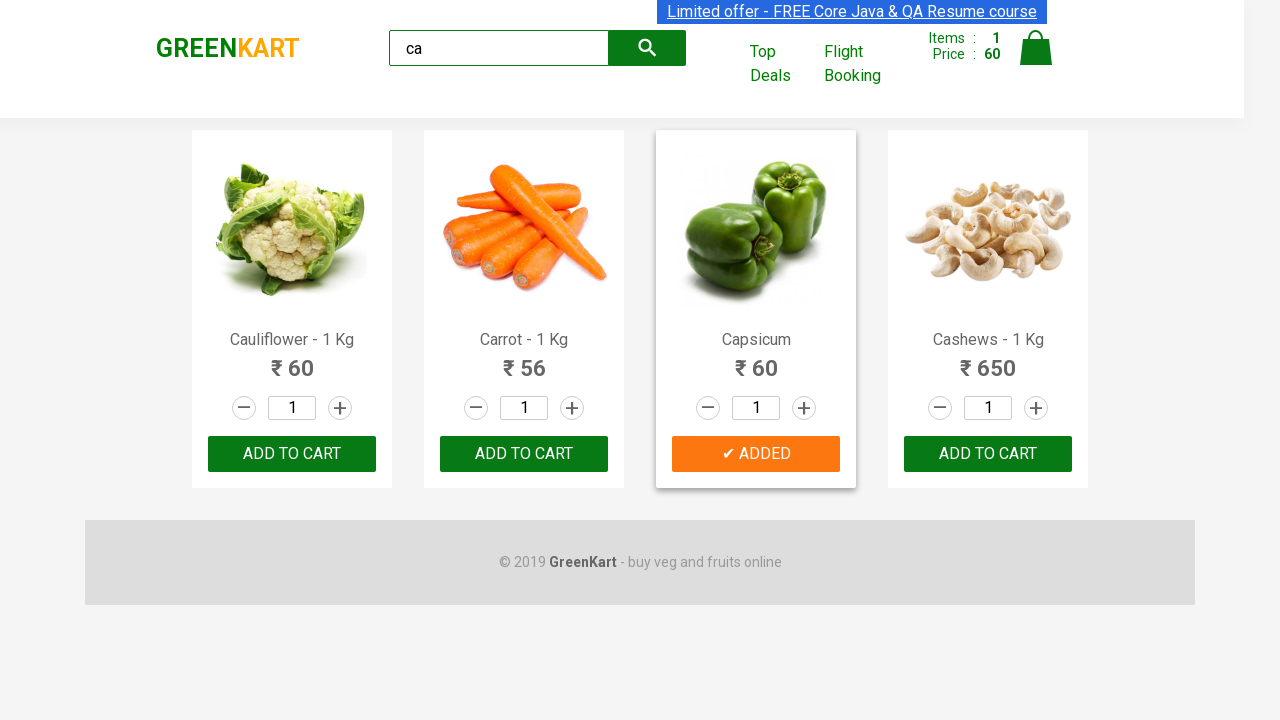

Retrieved product name: Carrot - 1 Kg
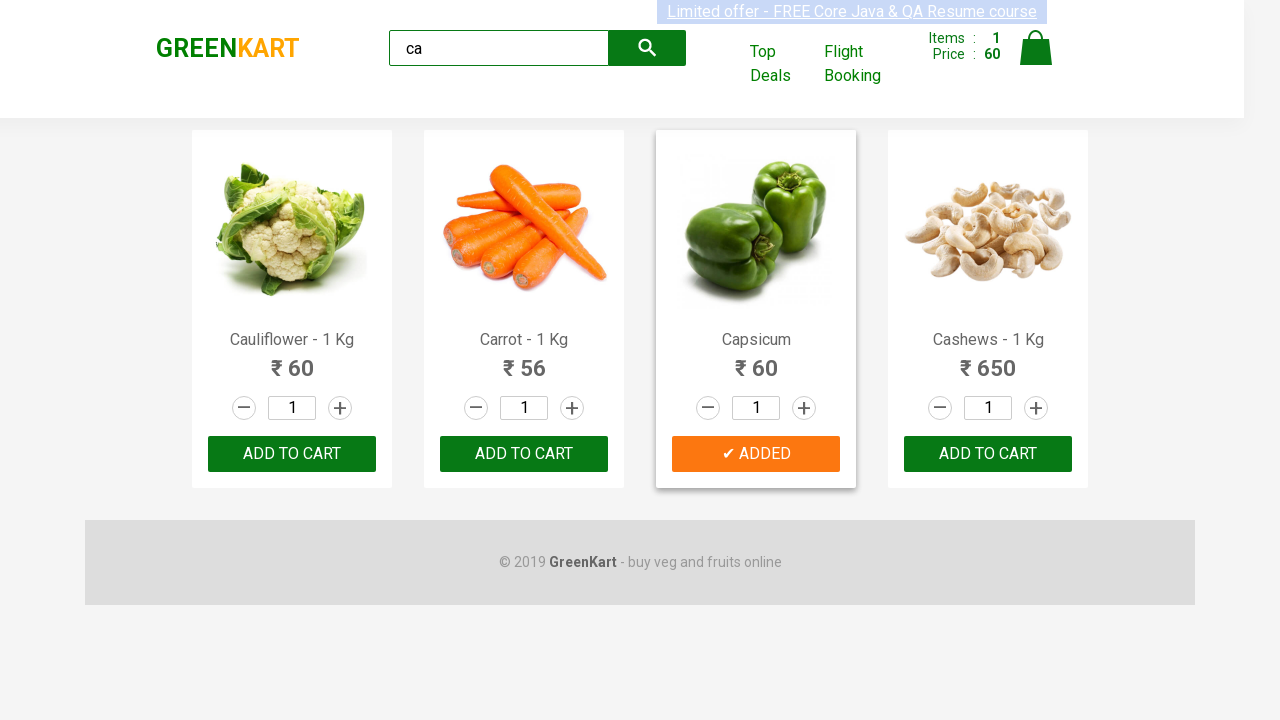

Retrieved product name: Capsicum
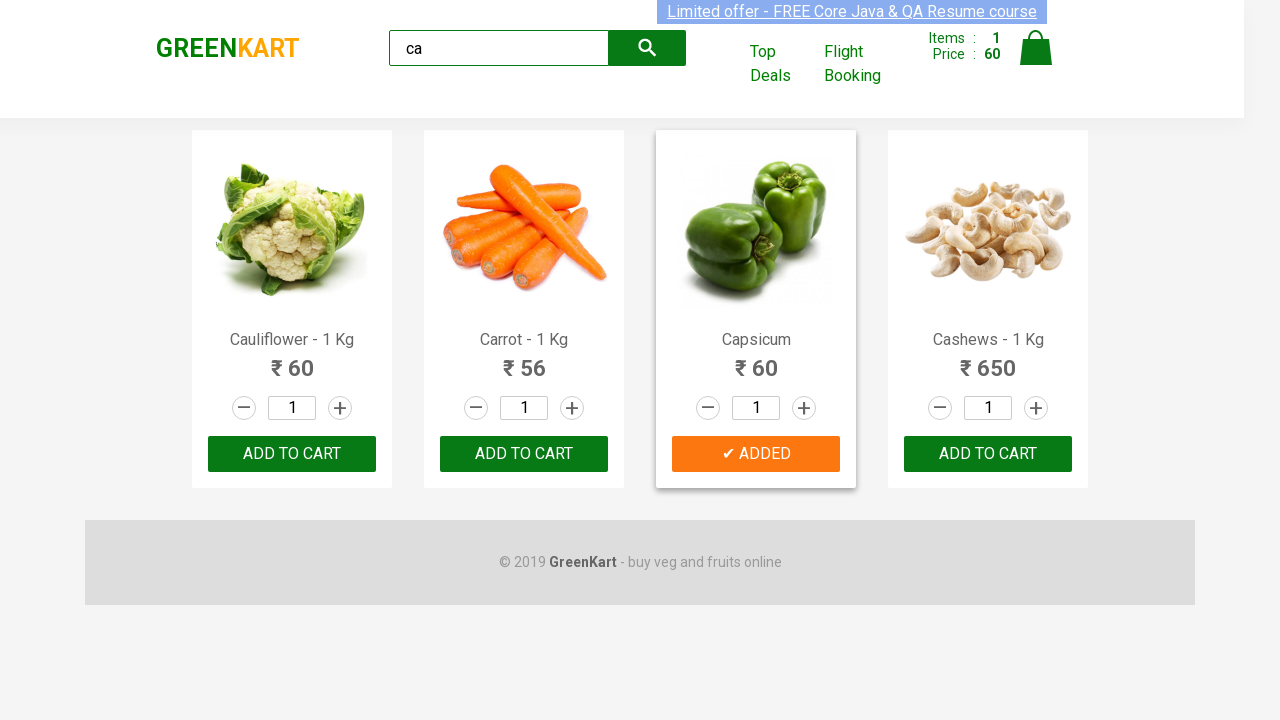

Retrieved product name: Cashews - 1 Kg
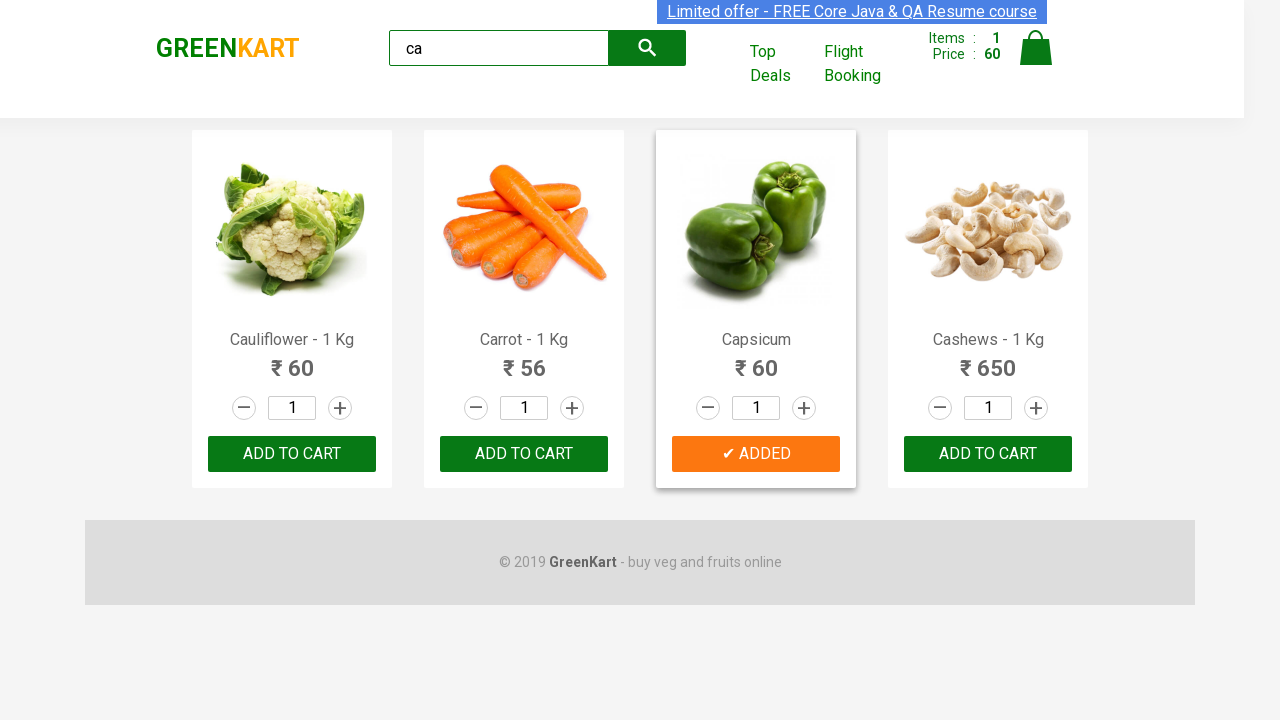

Clicked ADD TO CART button for Cashews product at (988, 454) on .products .product >> nth=3 >> button
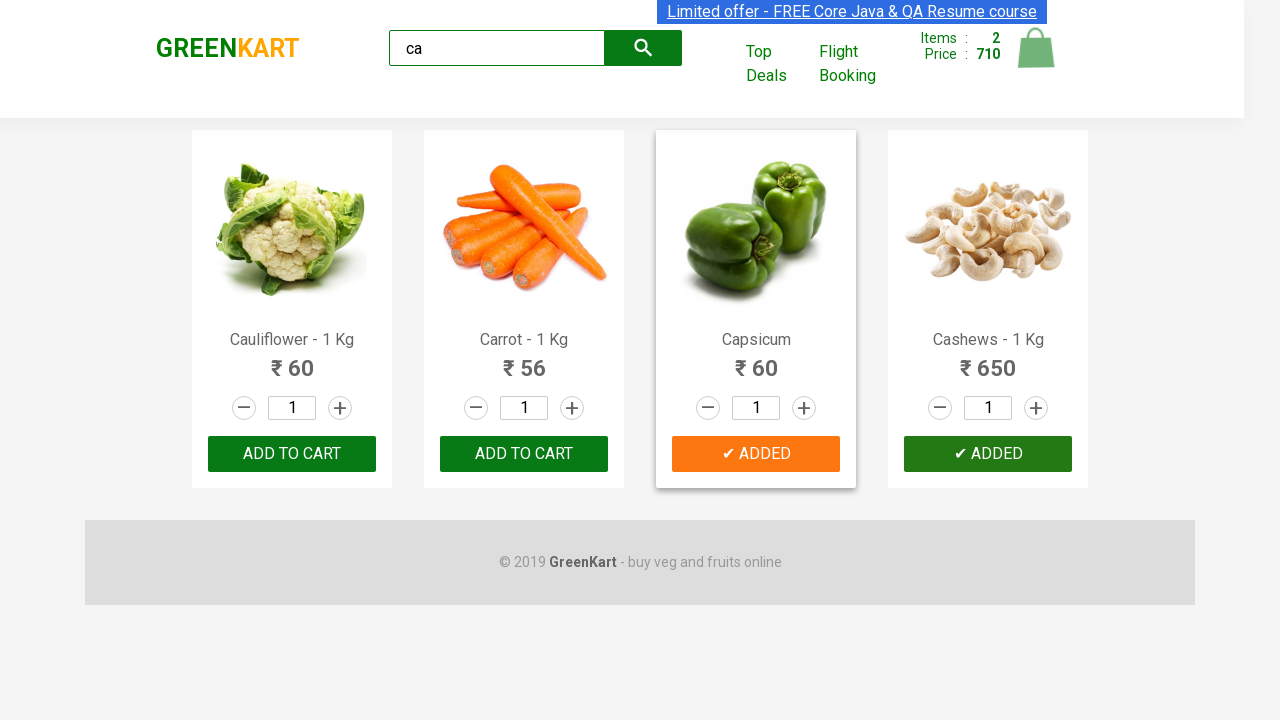

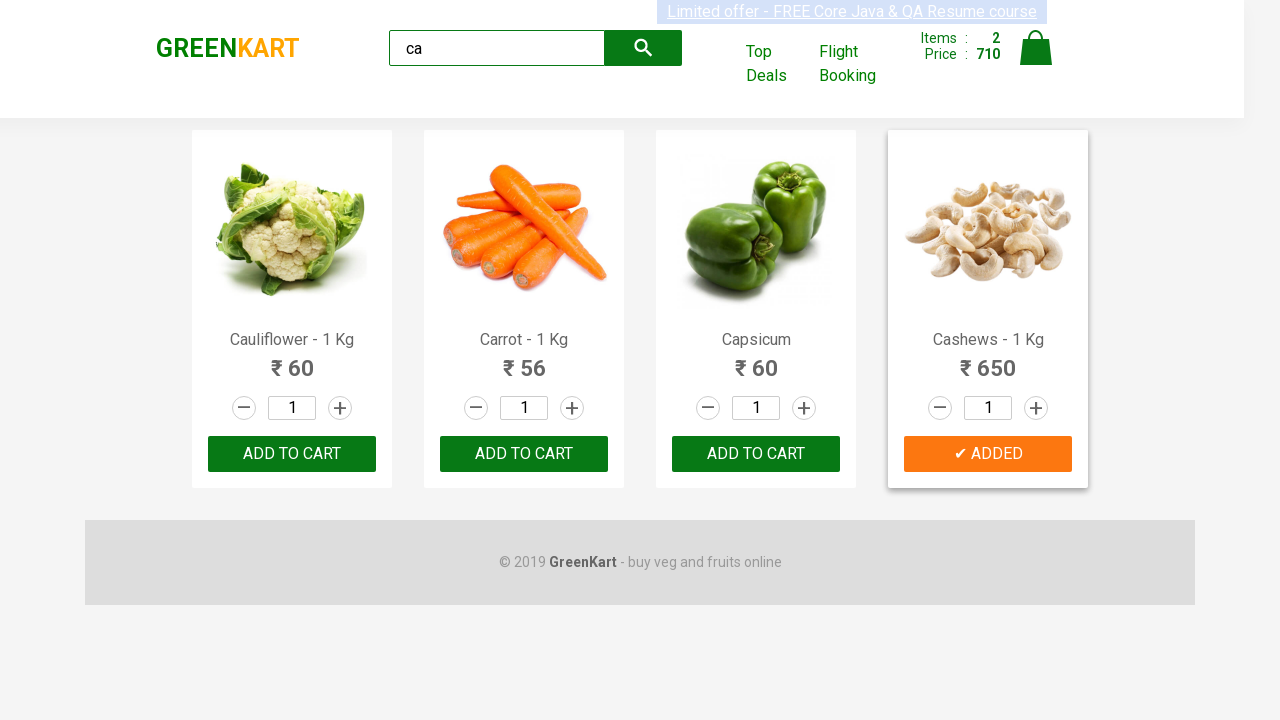